Tests file download functionality by navigating to a download page, clicking the first download link, and verifying a file is downloaded

Starting URL: https://the-internet.herokuapp.com/download

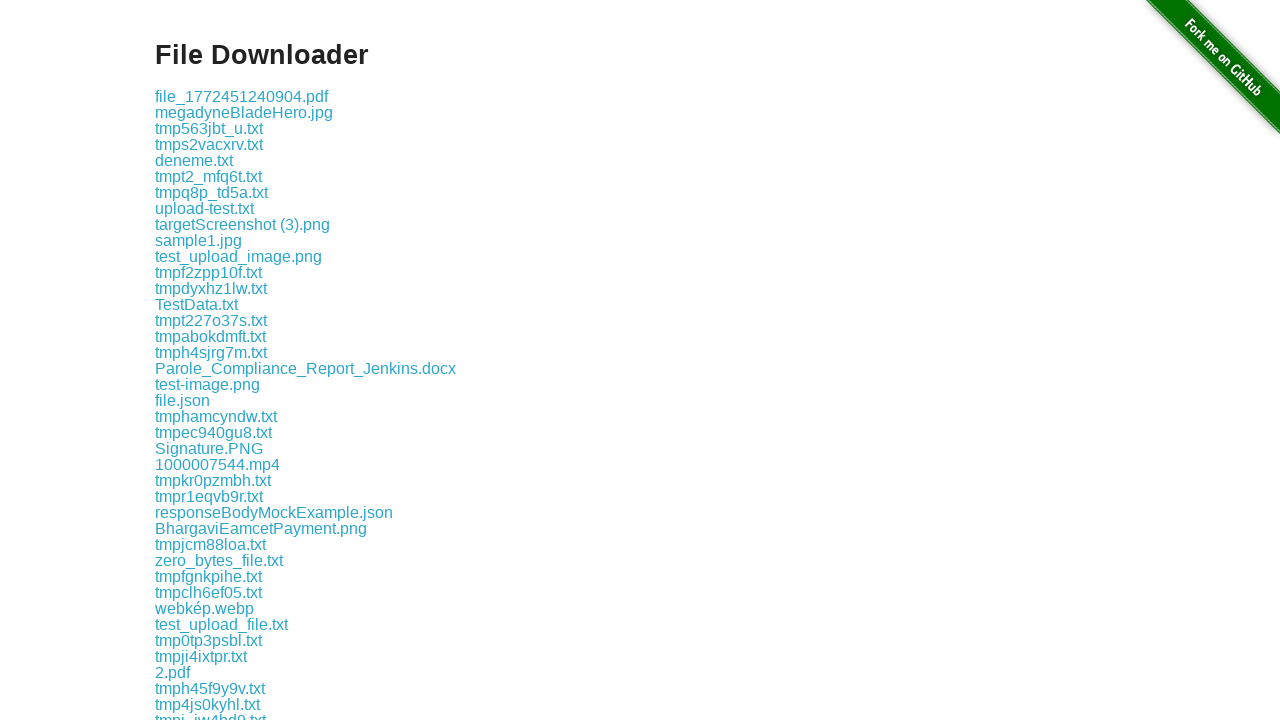

Navigated to download page
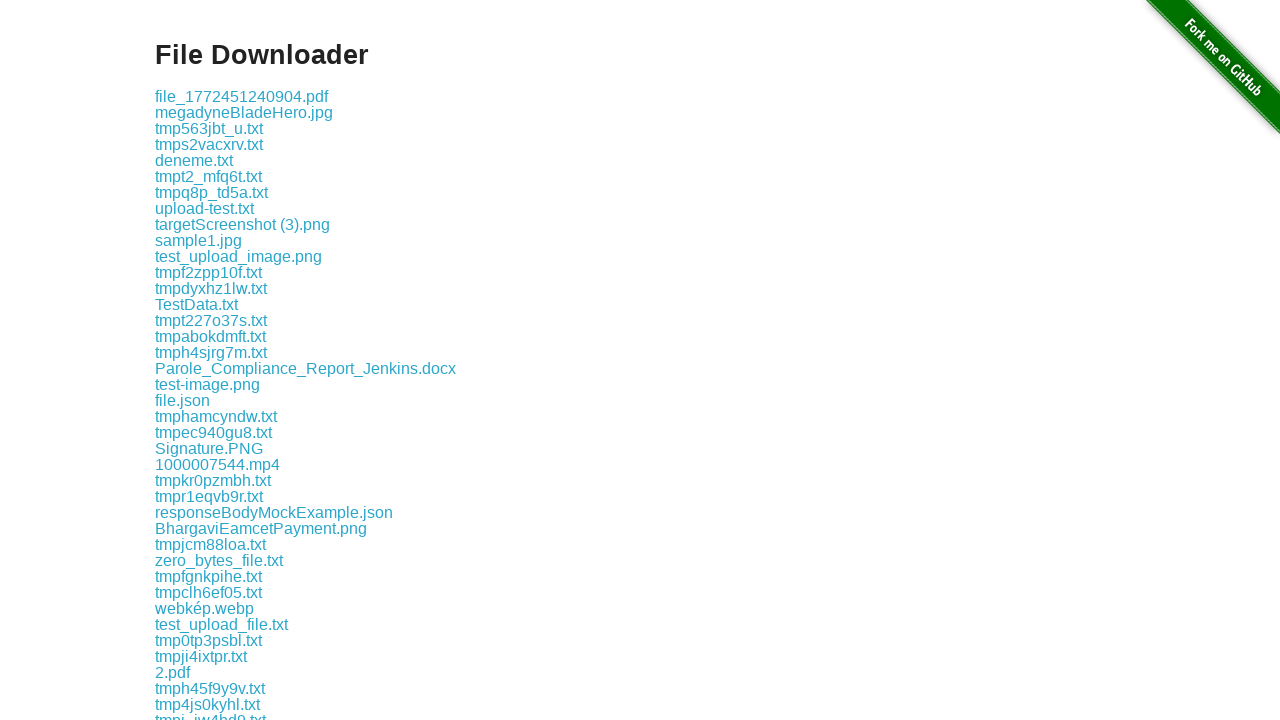

Located first download link
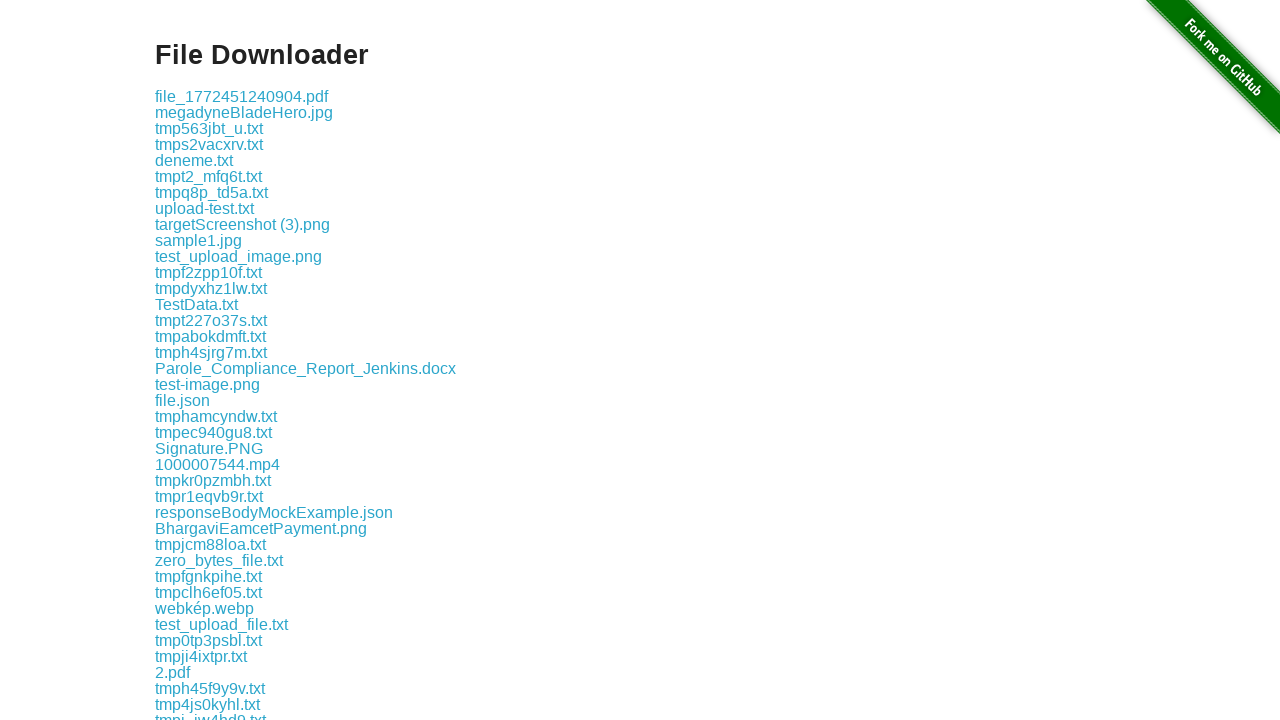

Clicked first download link at (242, 96) on .example a >> nth=0
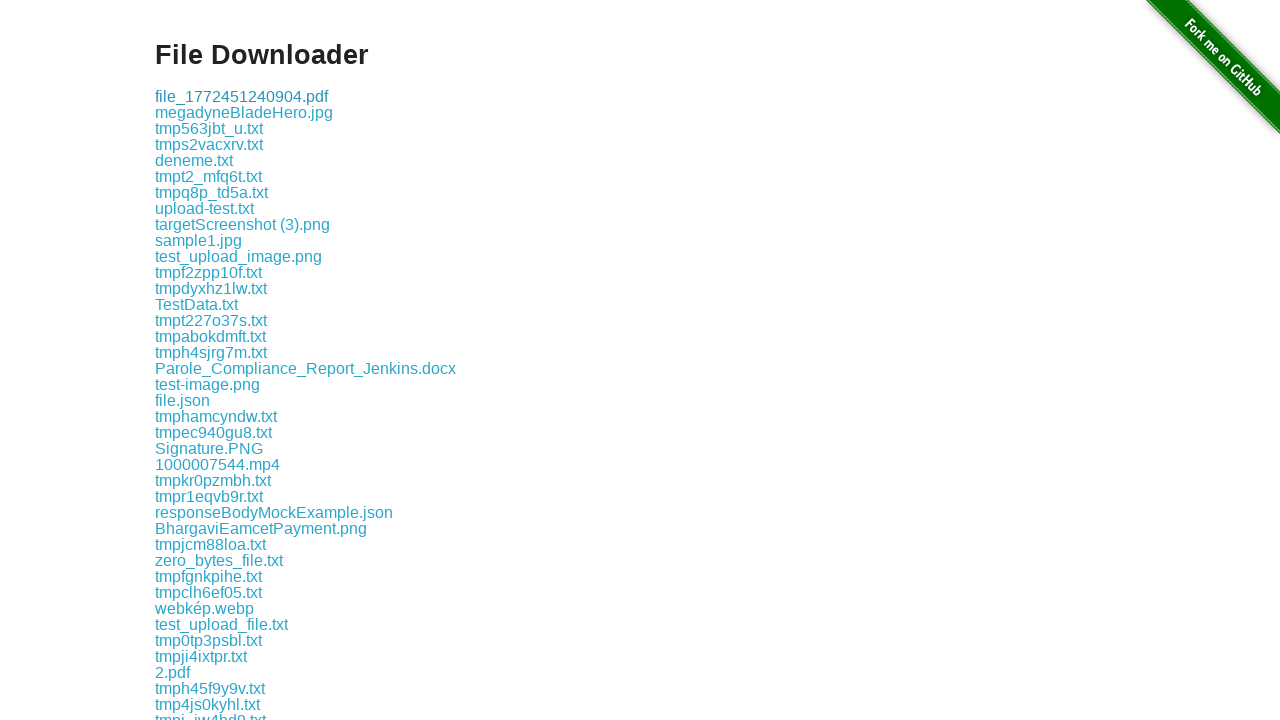

Waited 2 seconds for download to complete
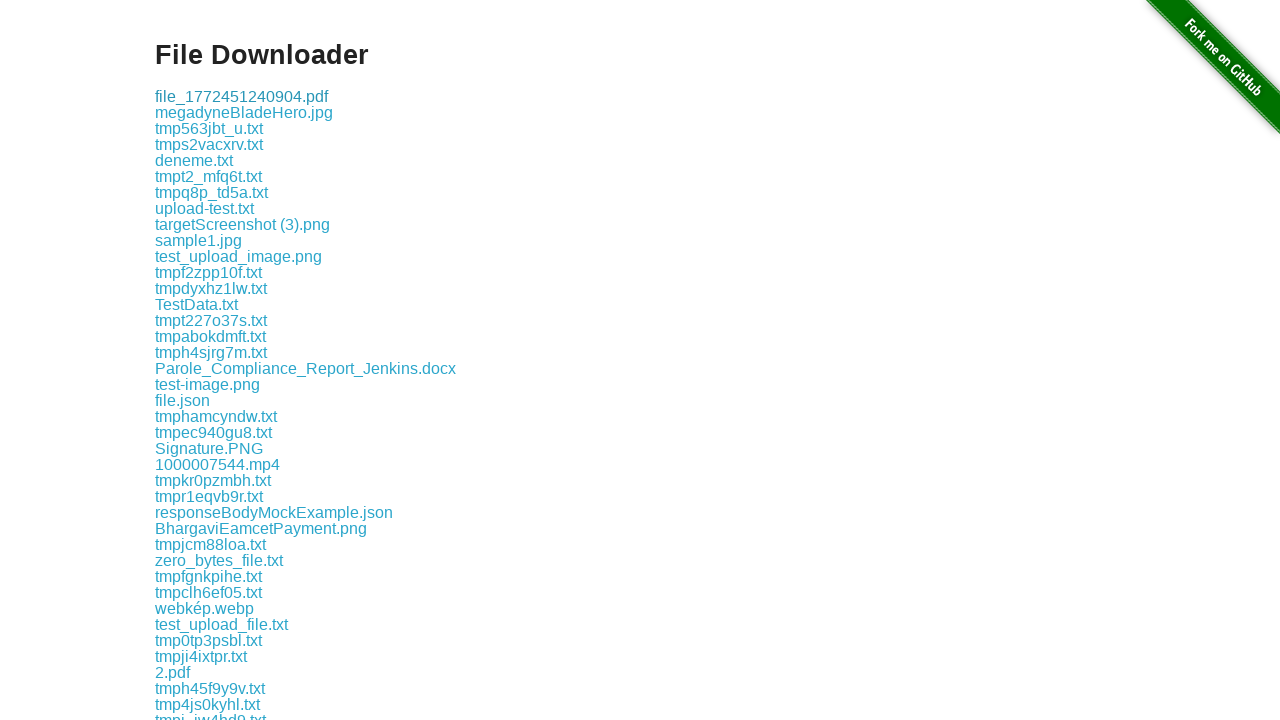

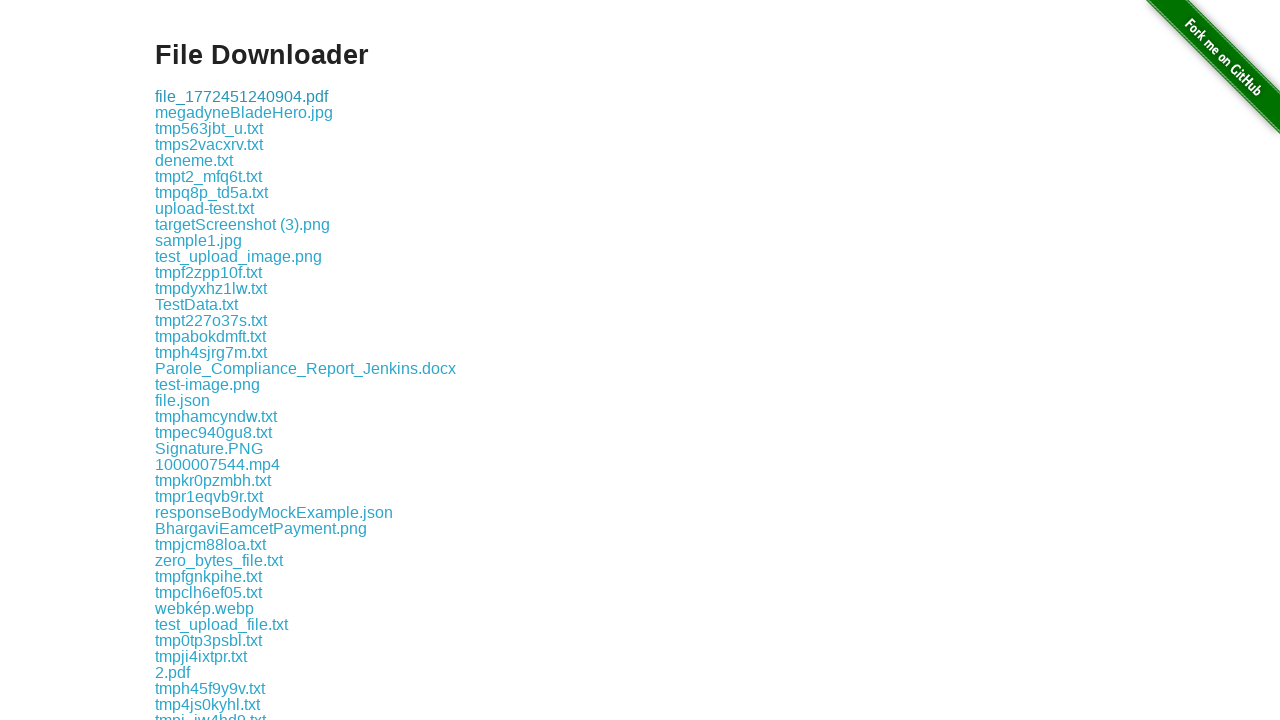